Tests opting out of A/B tests by first verifying the page shows an A/B test variation, then adding an opt-out cookie and refreshing to confirm the page now shows "No A/B Test"

Starting URL: http://the-internet.herokuapp.com/abtest

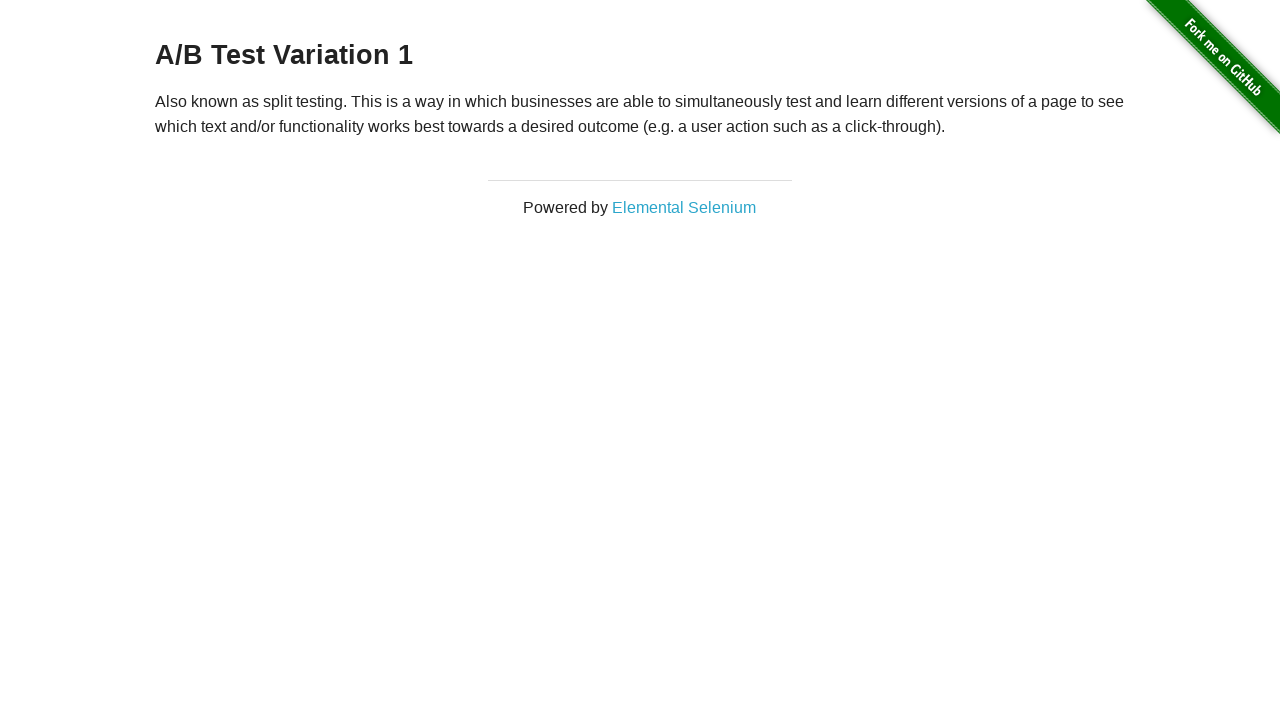

Located h3 heading element
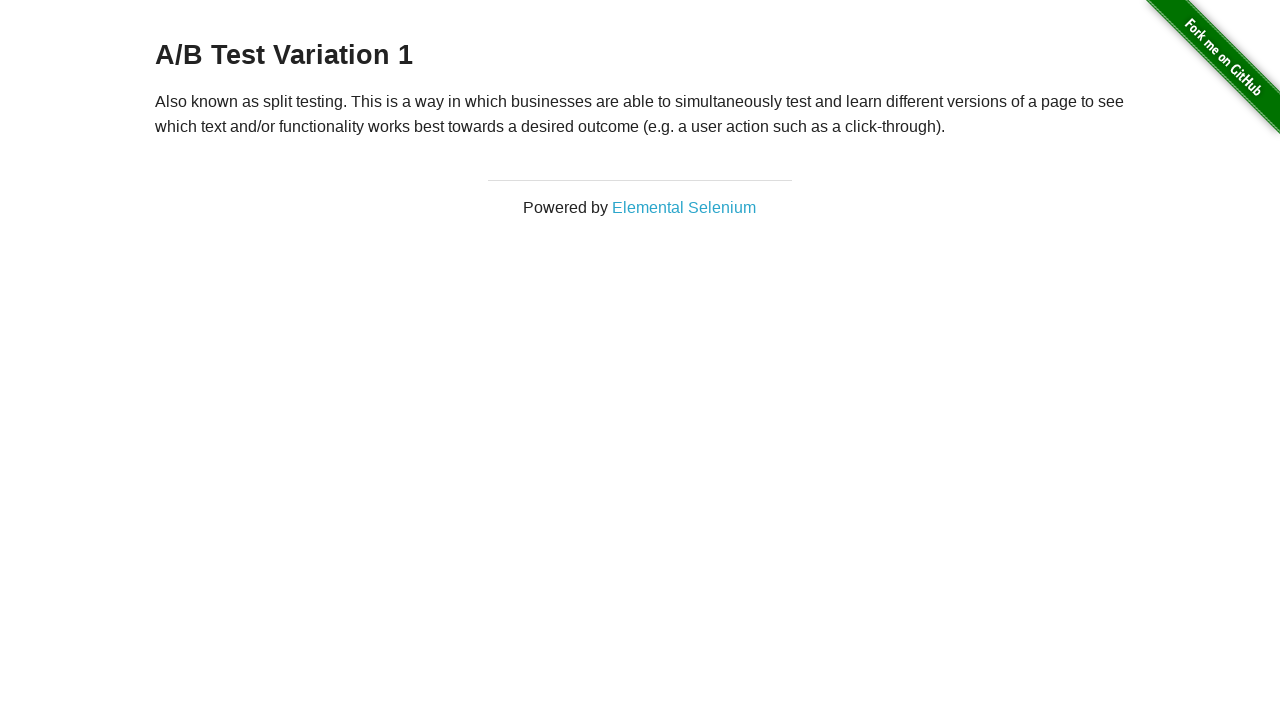

Retrieved heading text content
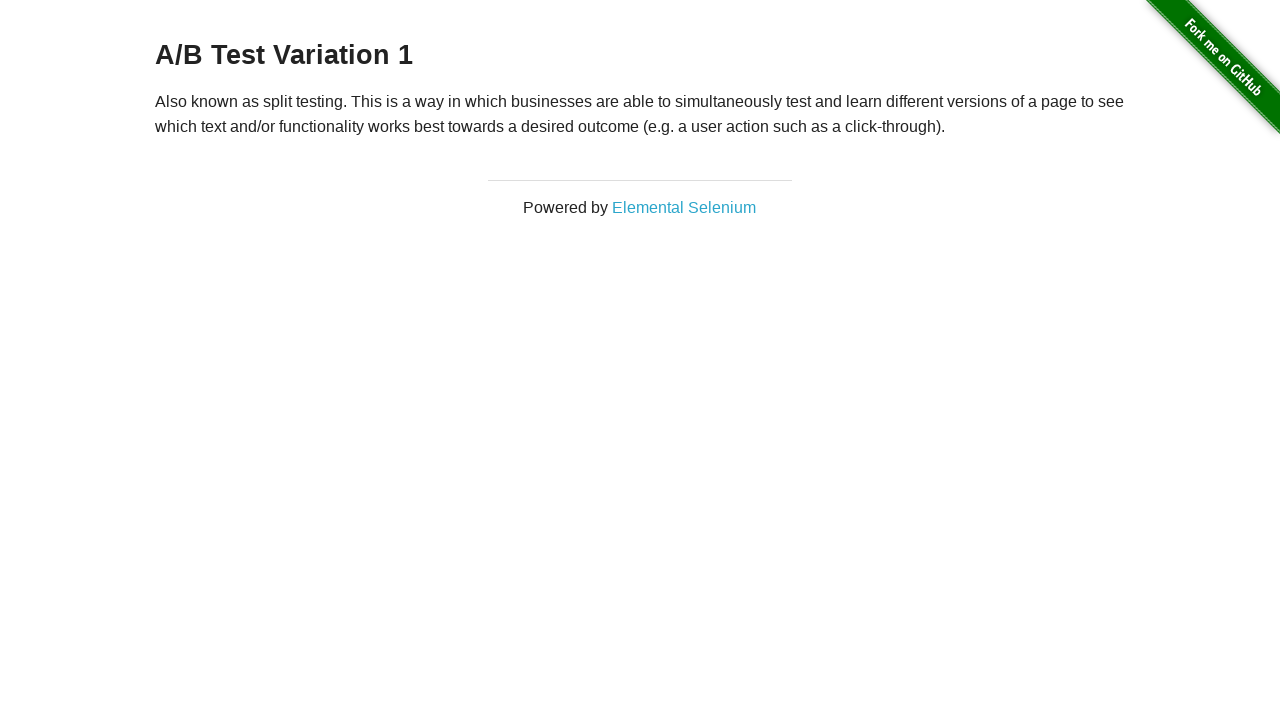

Verified page shows A/B test variation: 'A/B Test Variation 1'
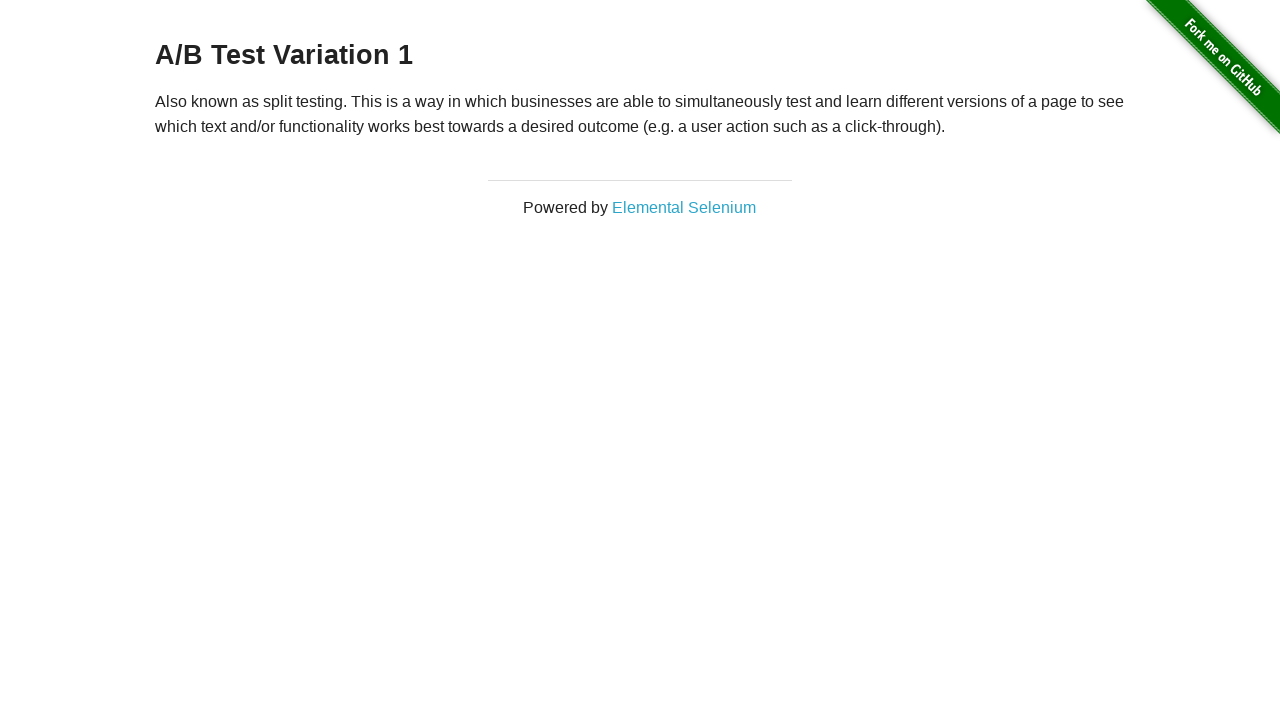

Added optimizelyOptOut cookie to context
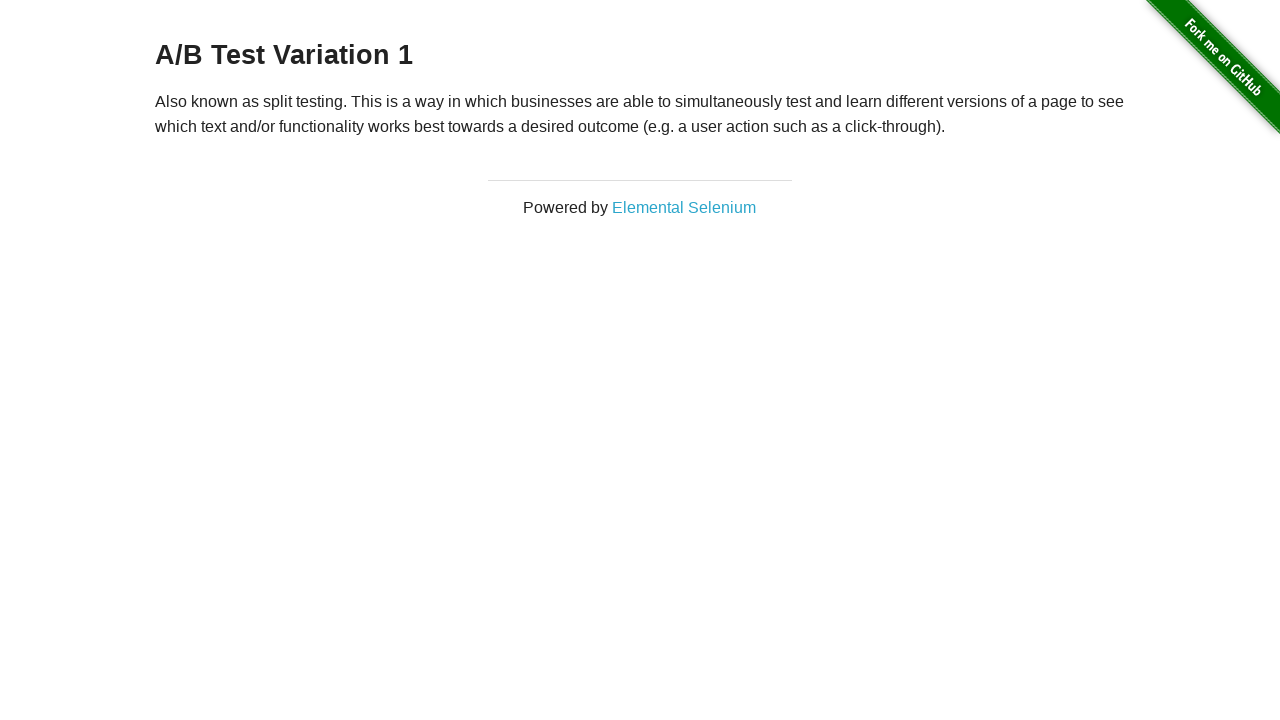

Reloaded the page after adding opt-out cookie
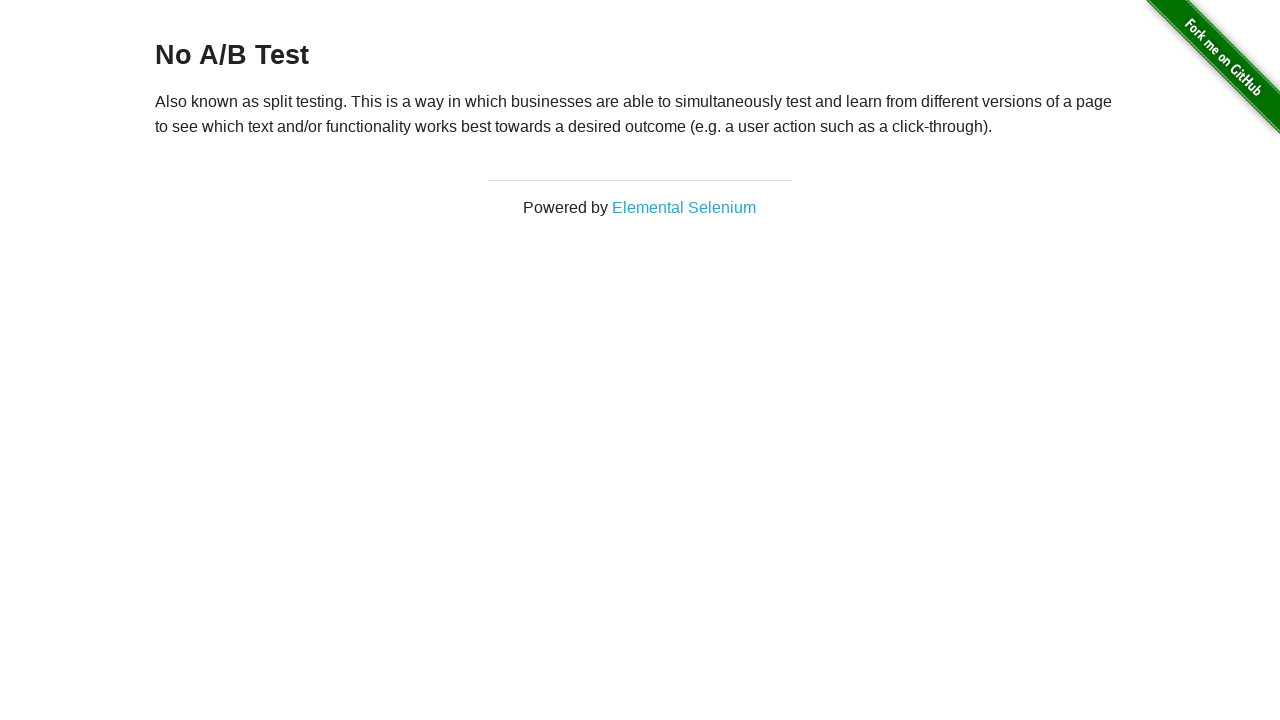

Retrieved heading text content after page reload
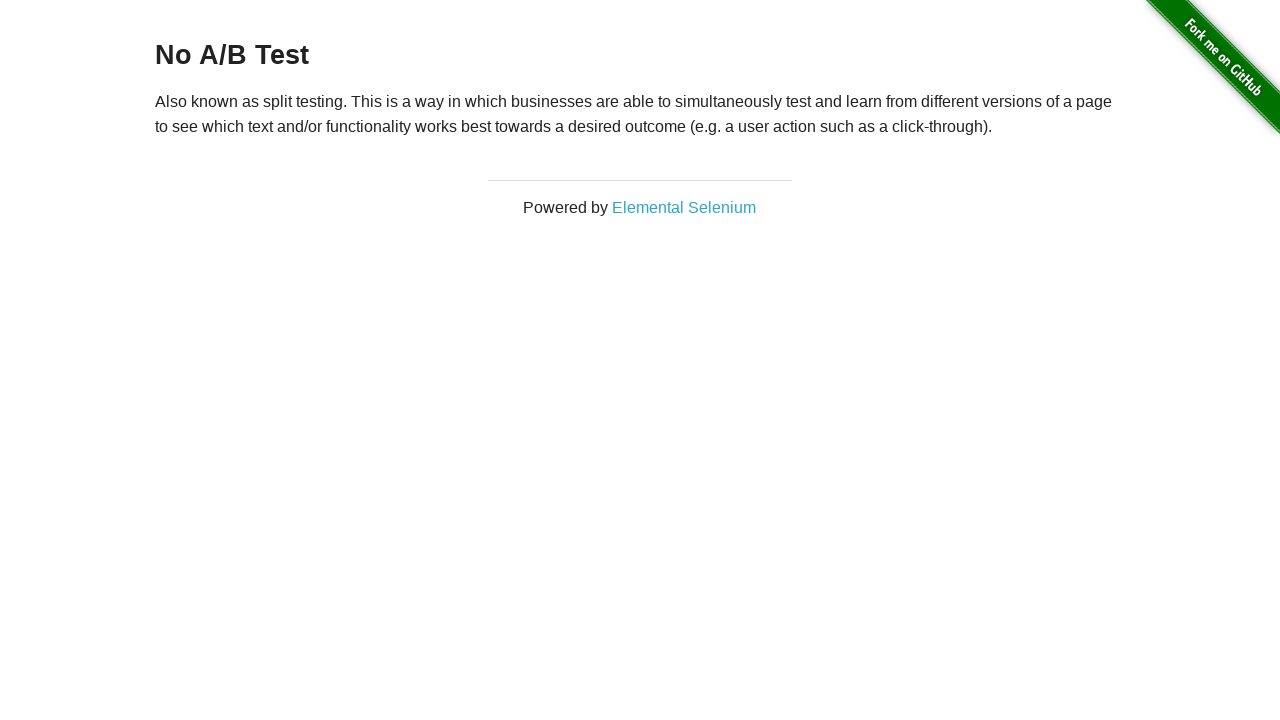

Verified page now displays 'No A/B Test' after opting out
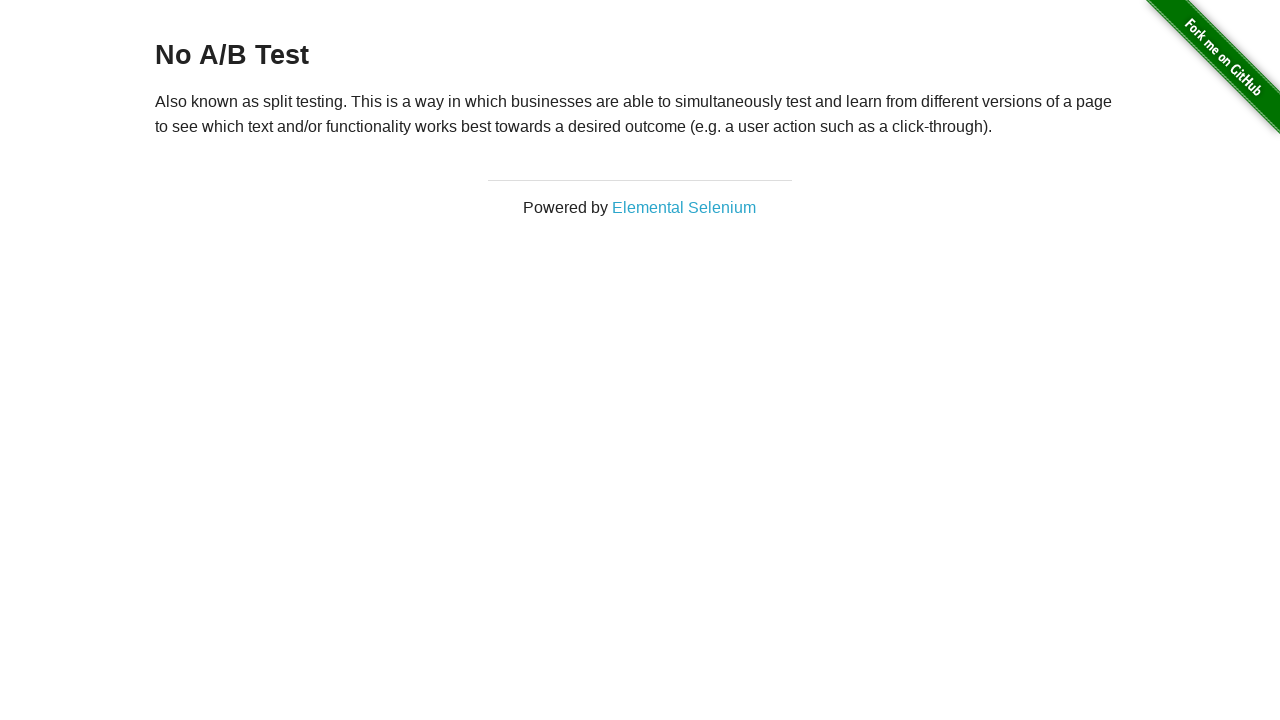

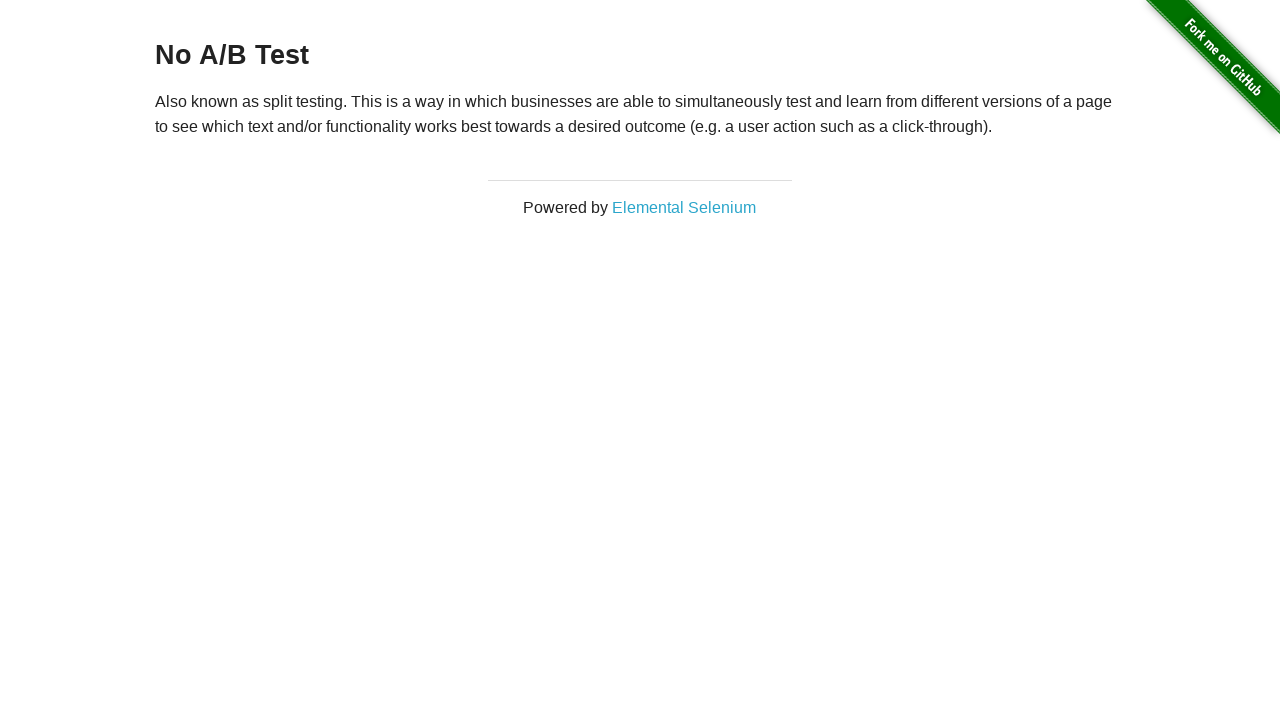